Navigates to Booking.com homepage. The test only performs navigation with no additional actions.

Starting URL: https://www.booking.com

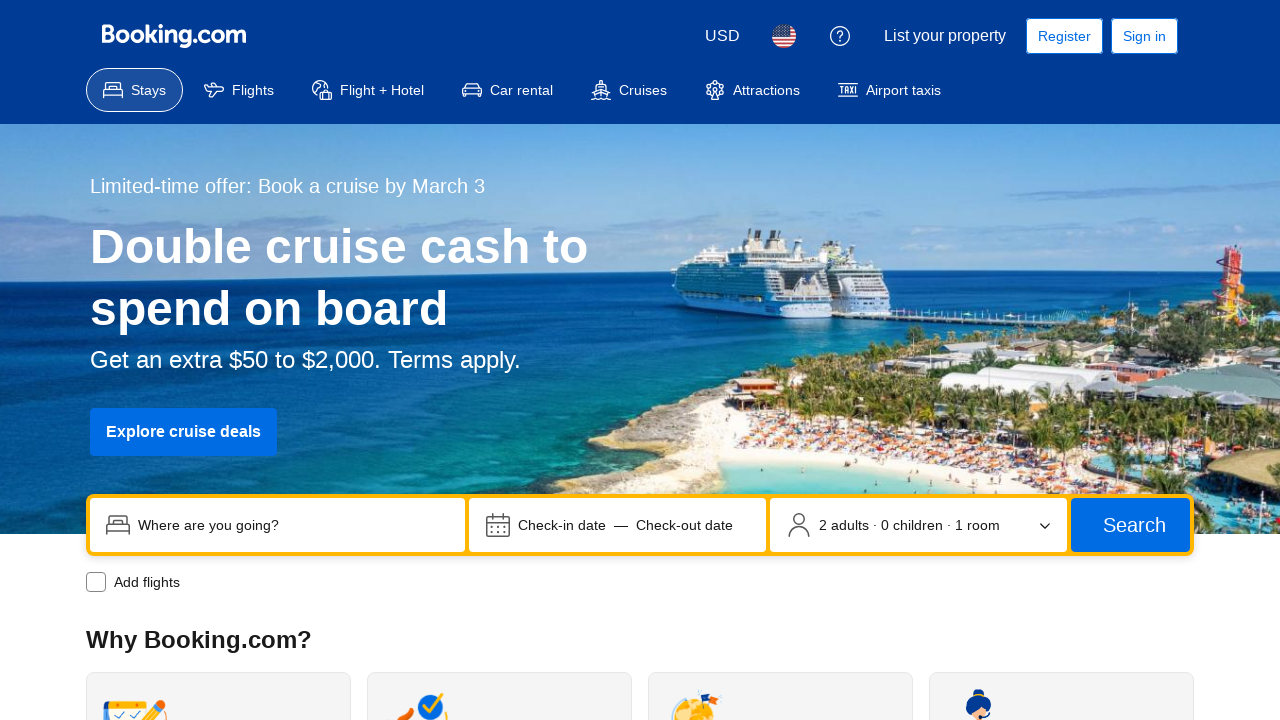

Navigated to Booking.com homepage
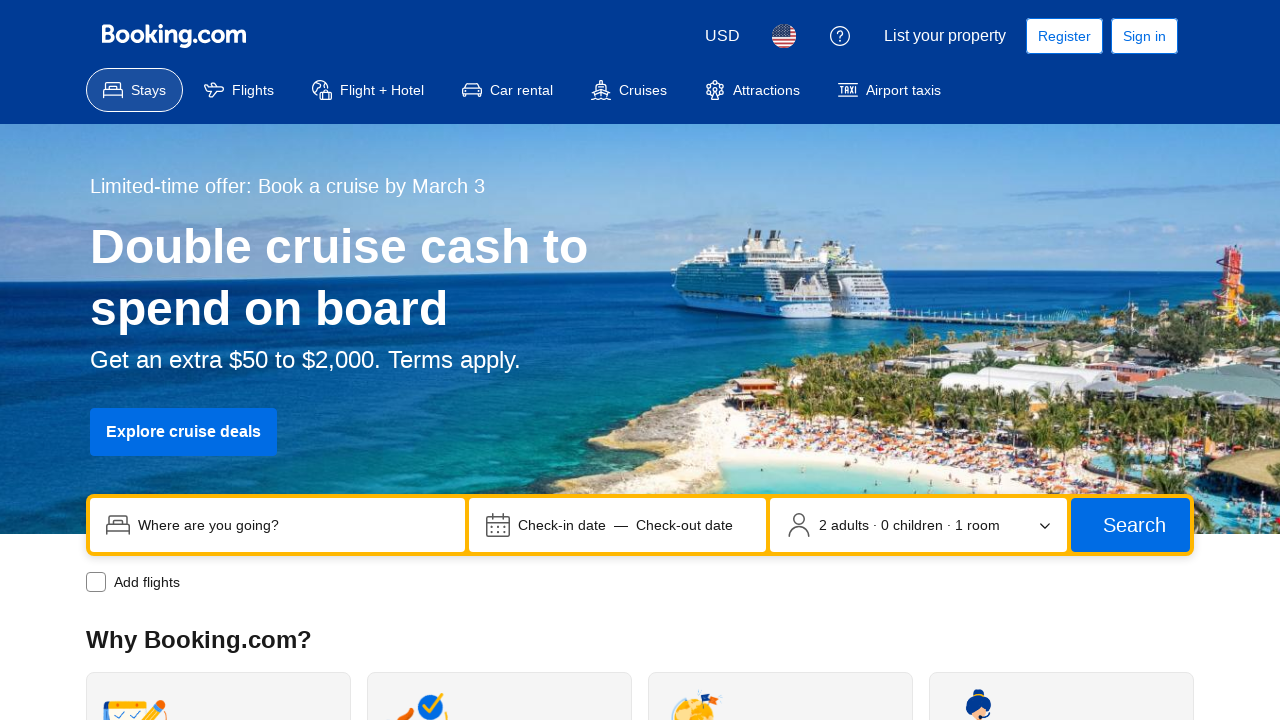

Page DOM content fully loaded
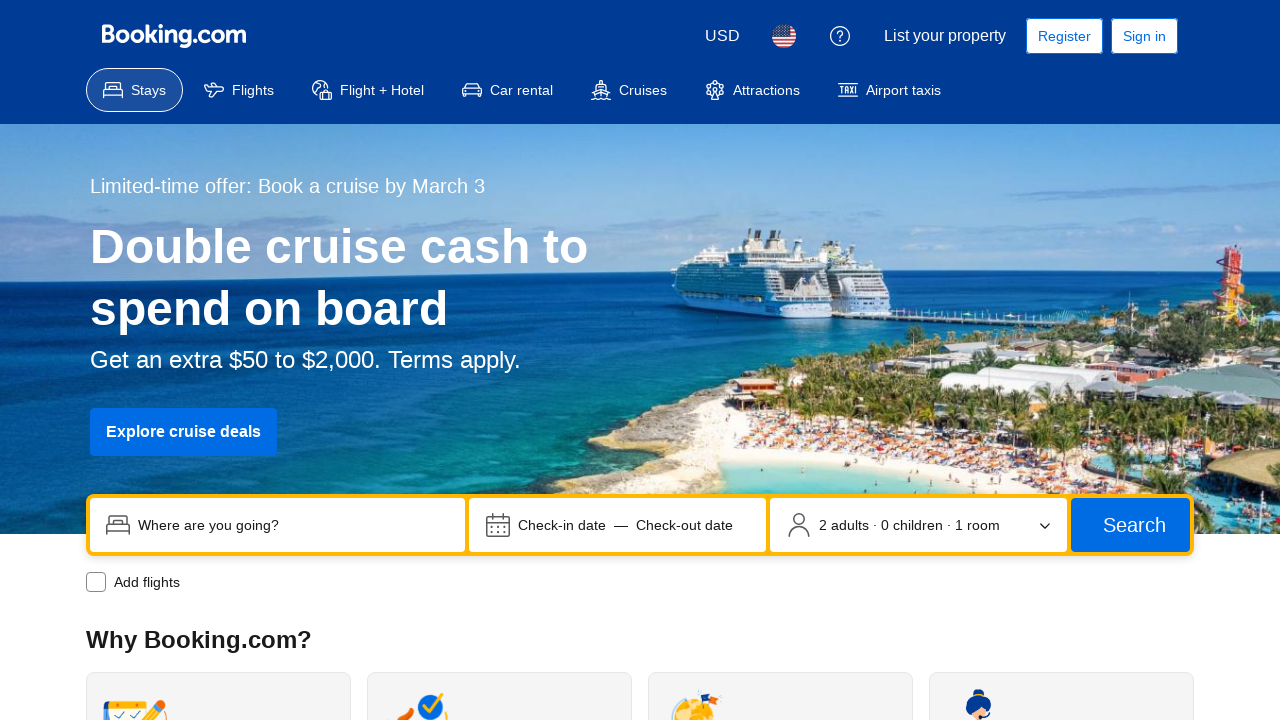

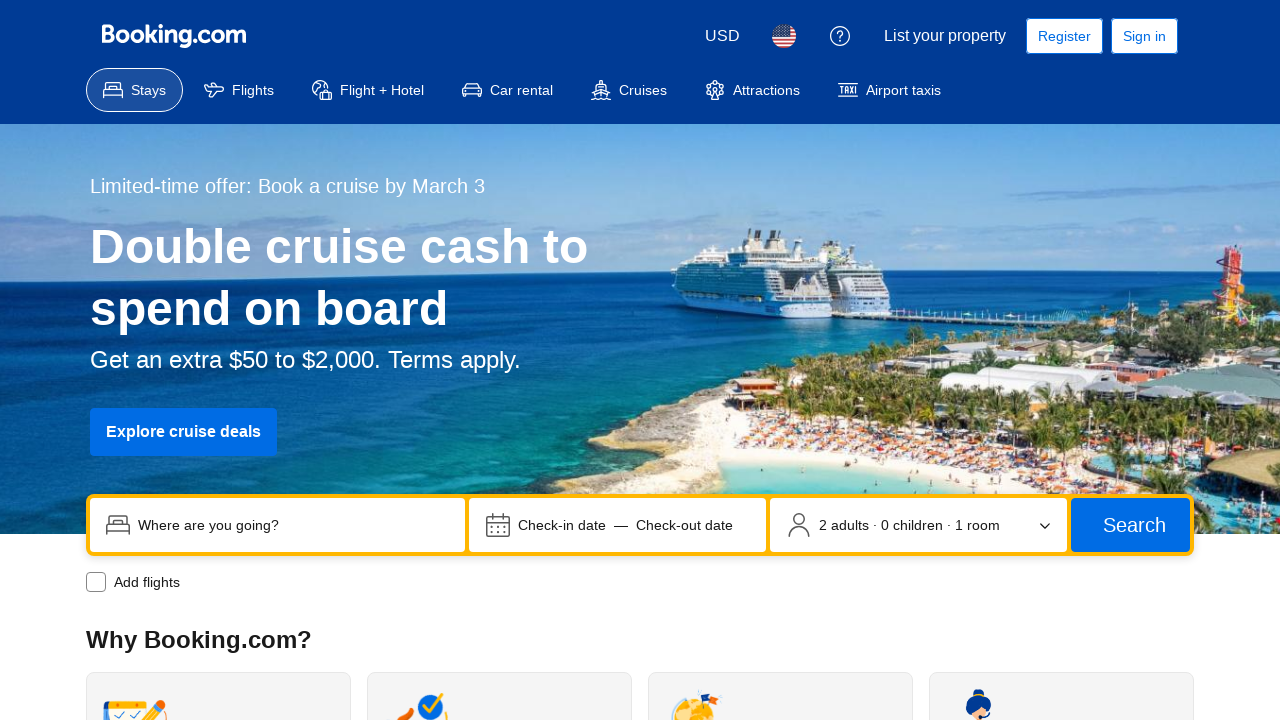